Retrieves and verifies the page title of Orange HRM demo site

Starting URL: https://opensource-demo.orangehrmlive.com/

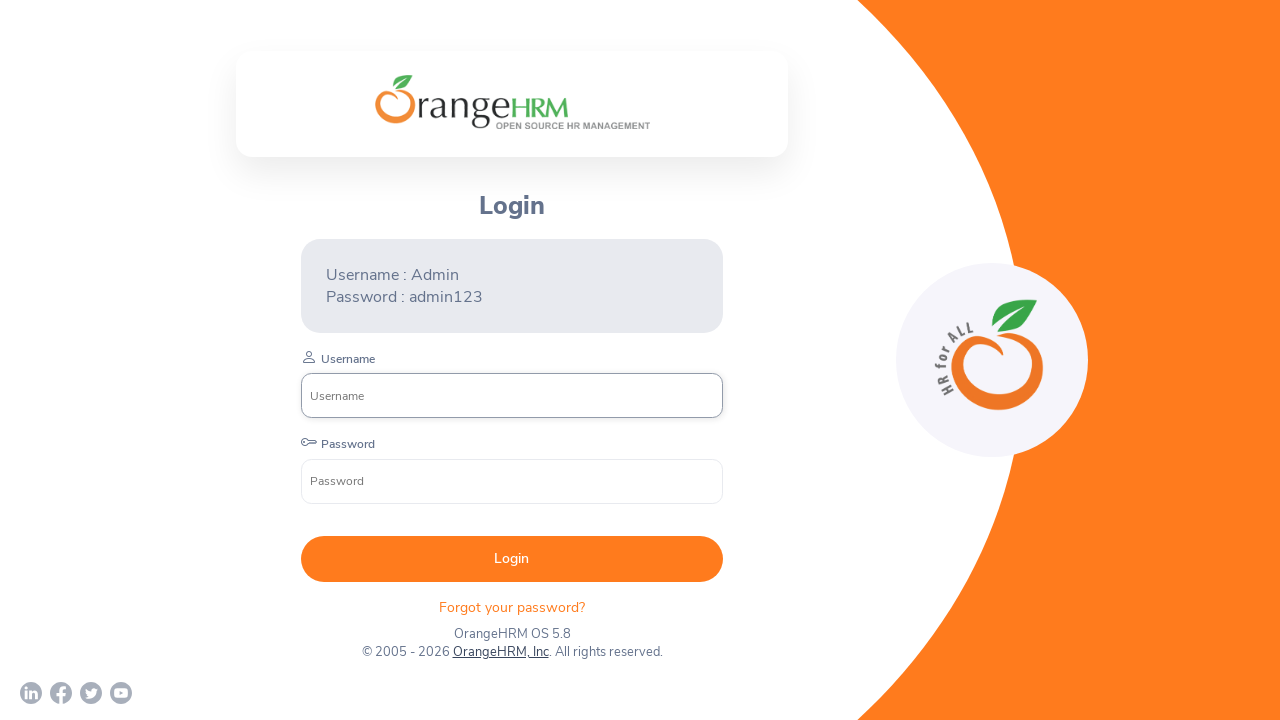

Retrieved page title from Orange HRM demo site
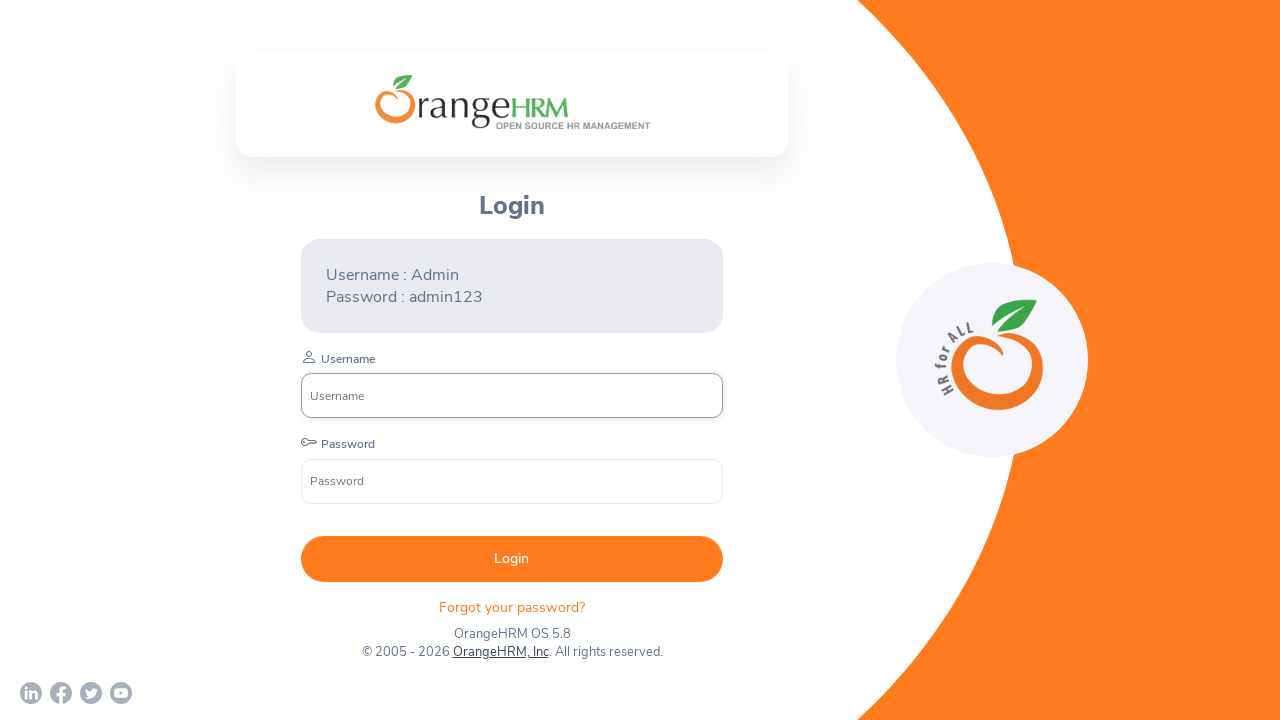

Printed page title: OrangeHRM
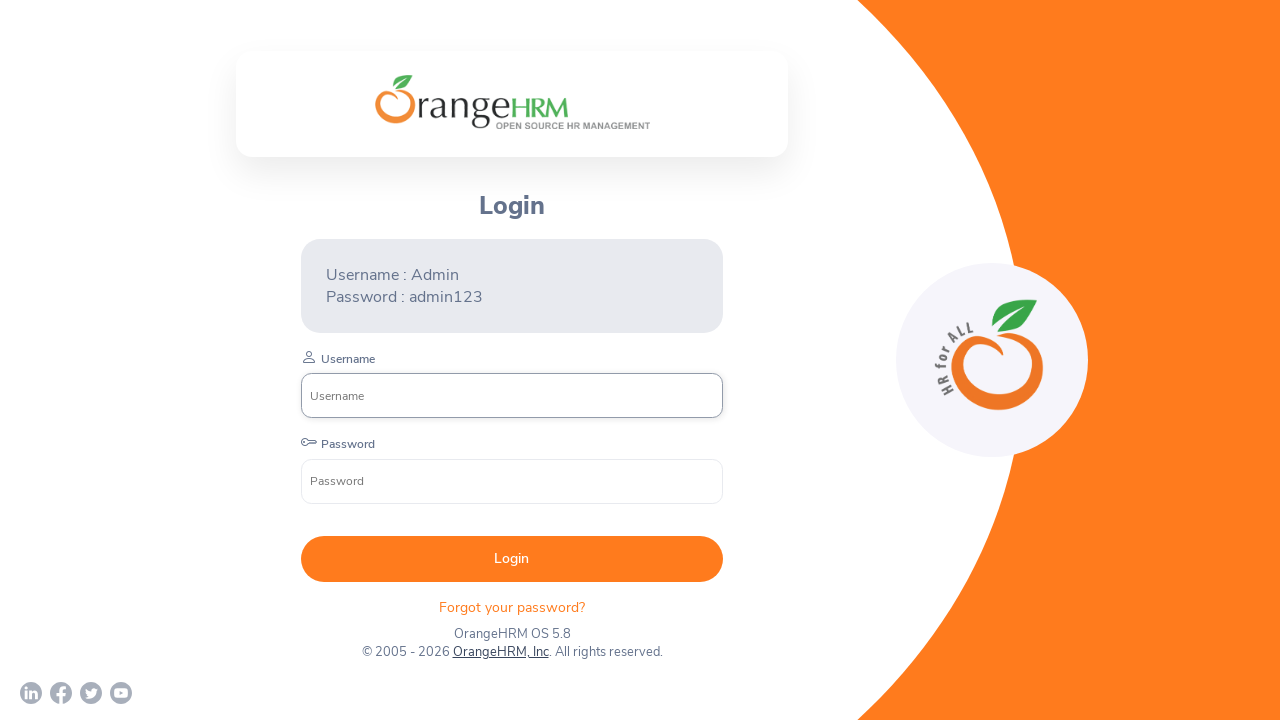

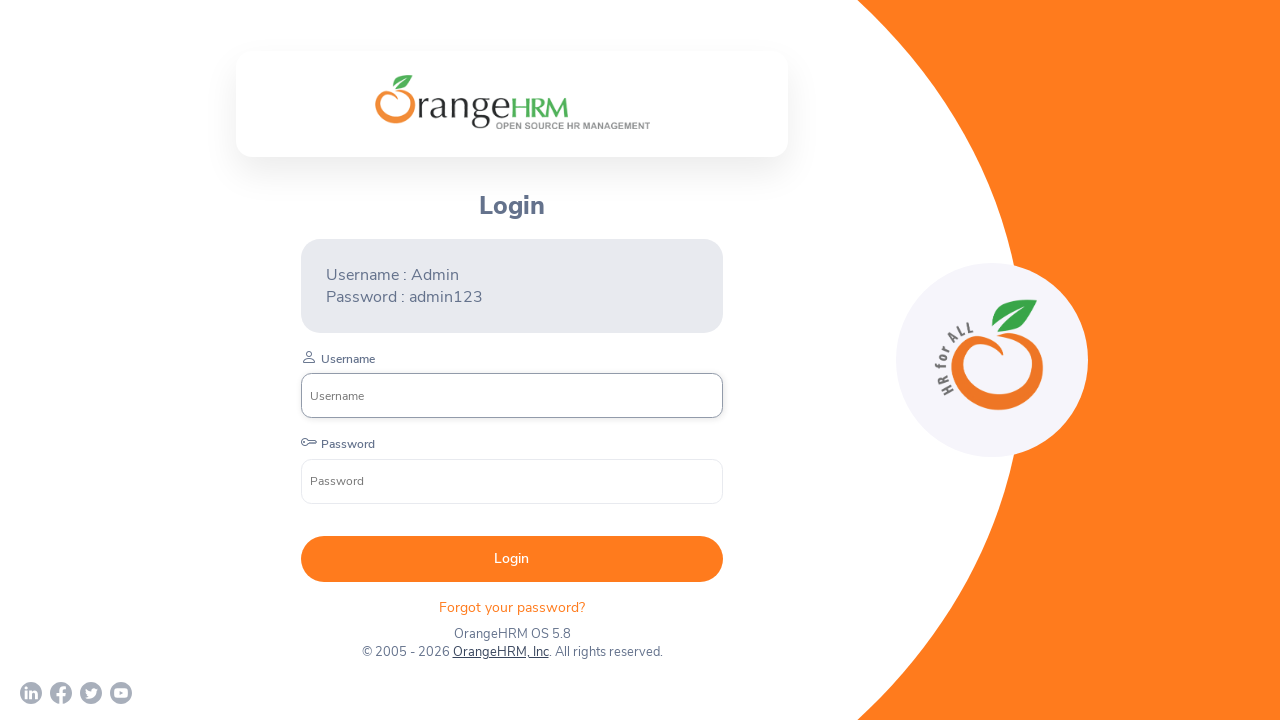